Tests drag and drop functionality on the jQuery UI demo page by dragging an element and dropping it onto a target element within an iframe

Starting URL: https://jqueryui.com/droppable/

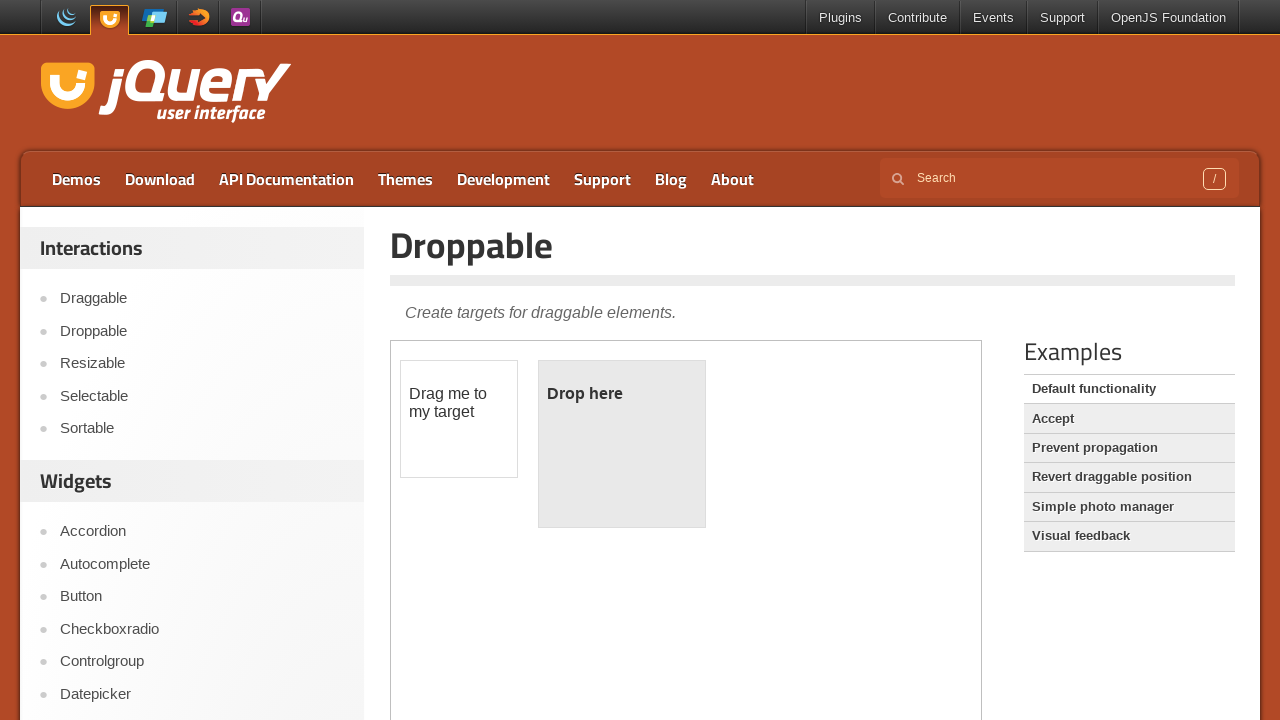

Located iframe.demo-frame for jQuery UI droppable demo
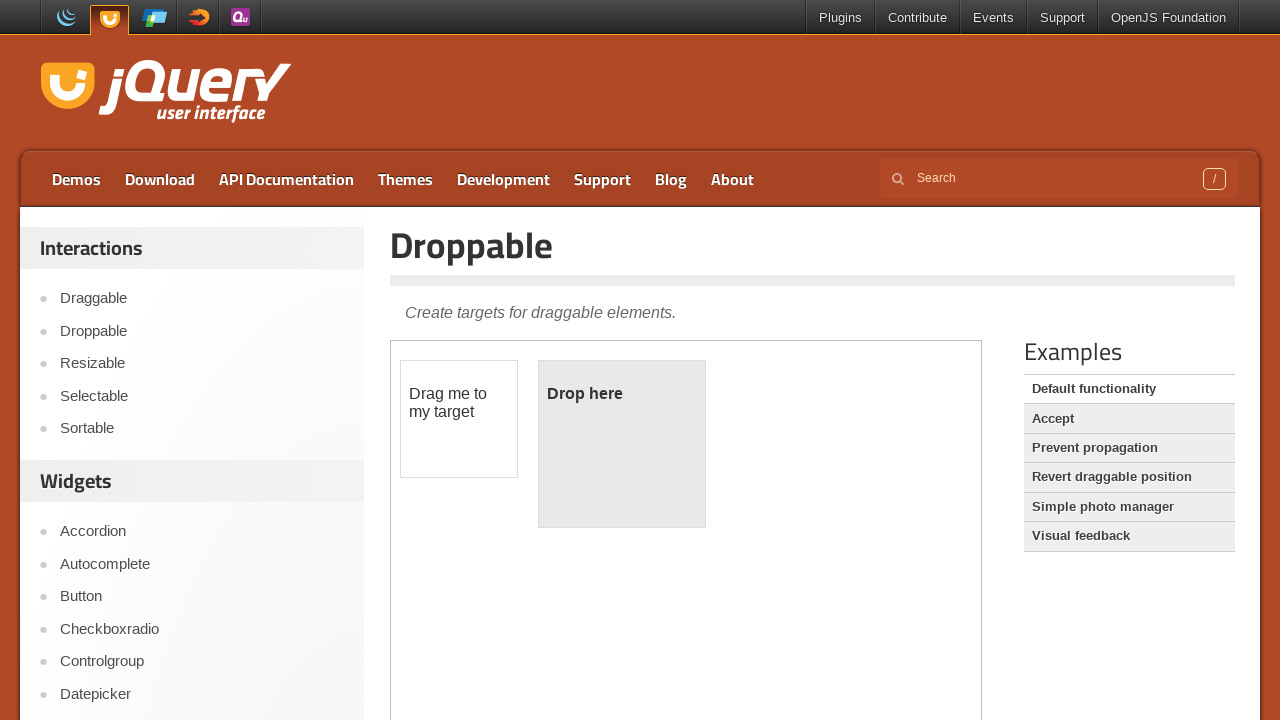

Located draggable element with id 'draggable' within iframe
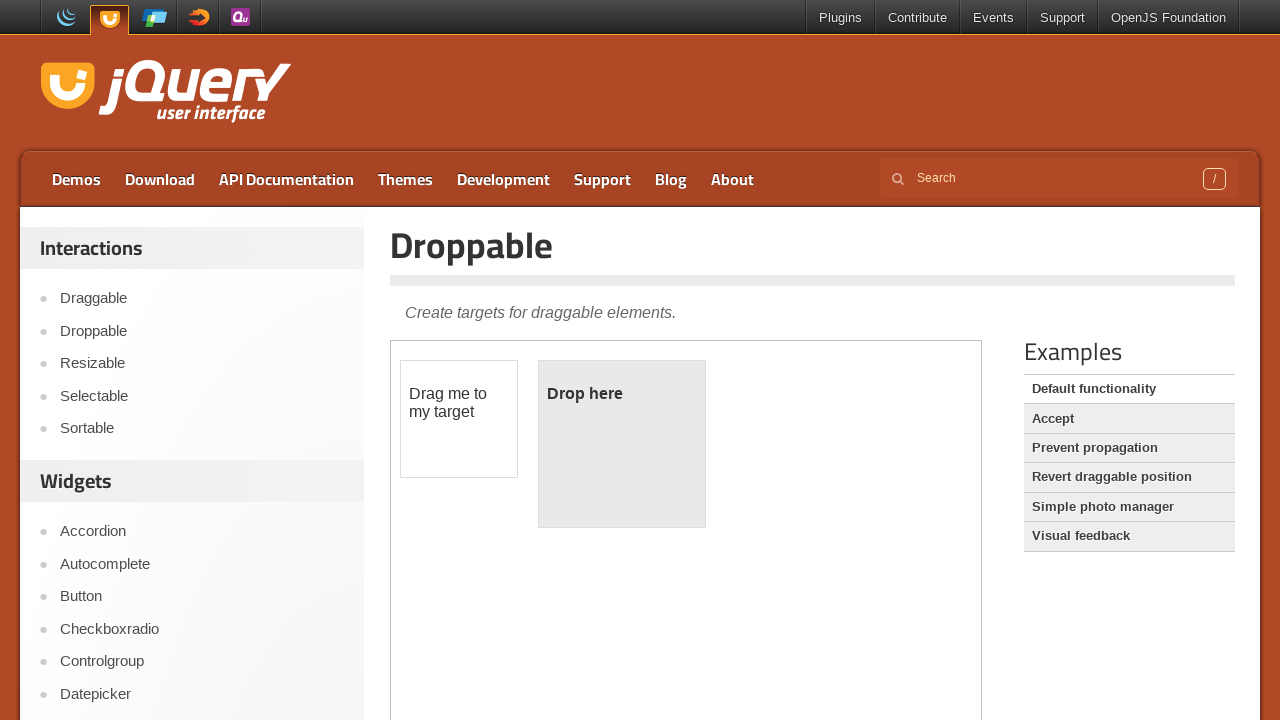

Located droppable target element with id 'droppable' within iframe
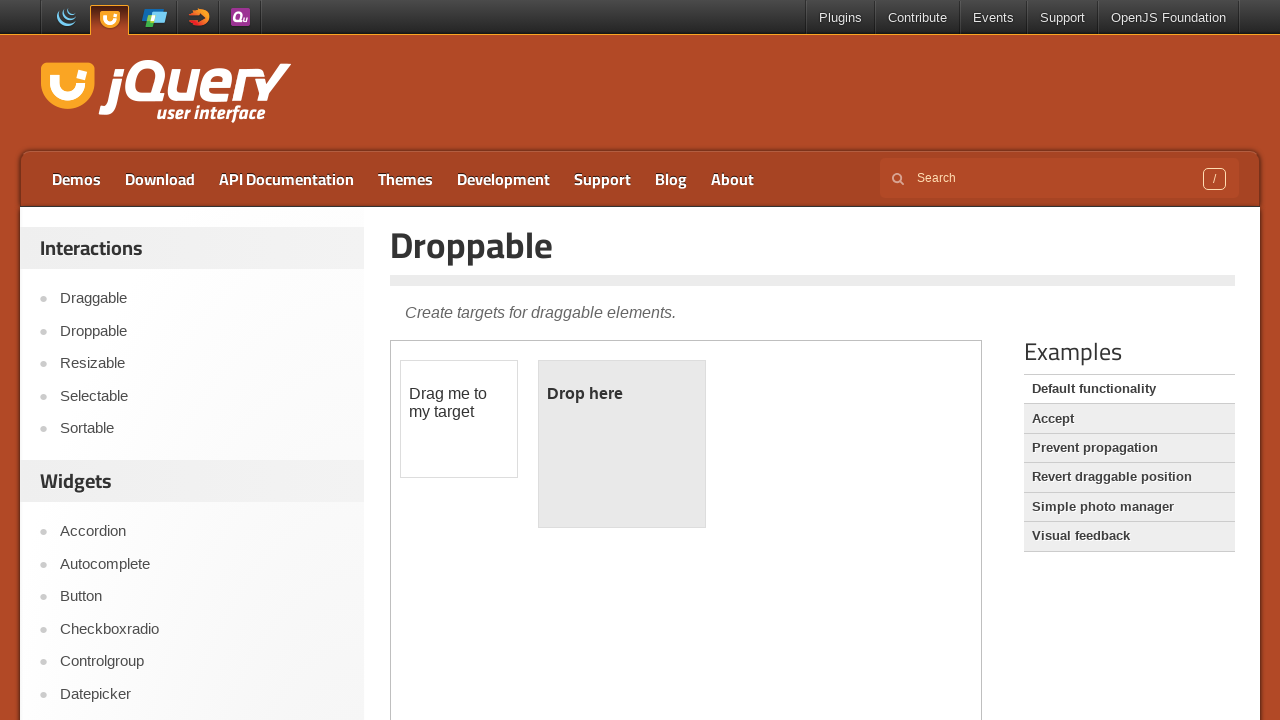

Dragged draggable element and dropped it onto droppable target at (622, 444)
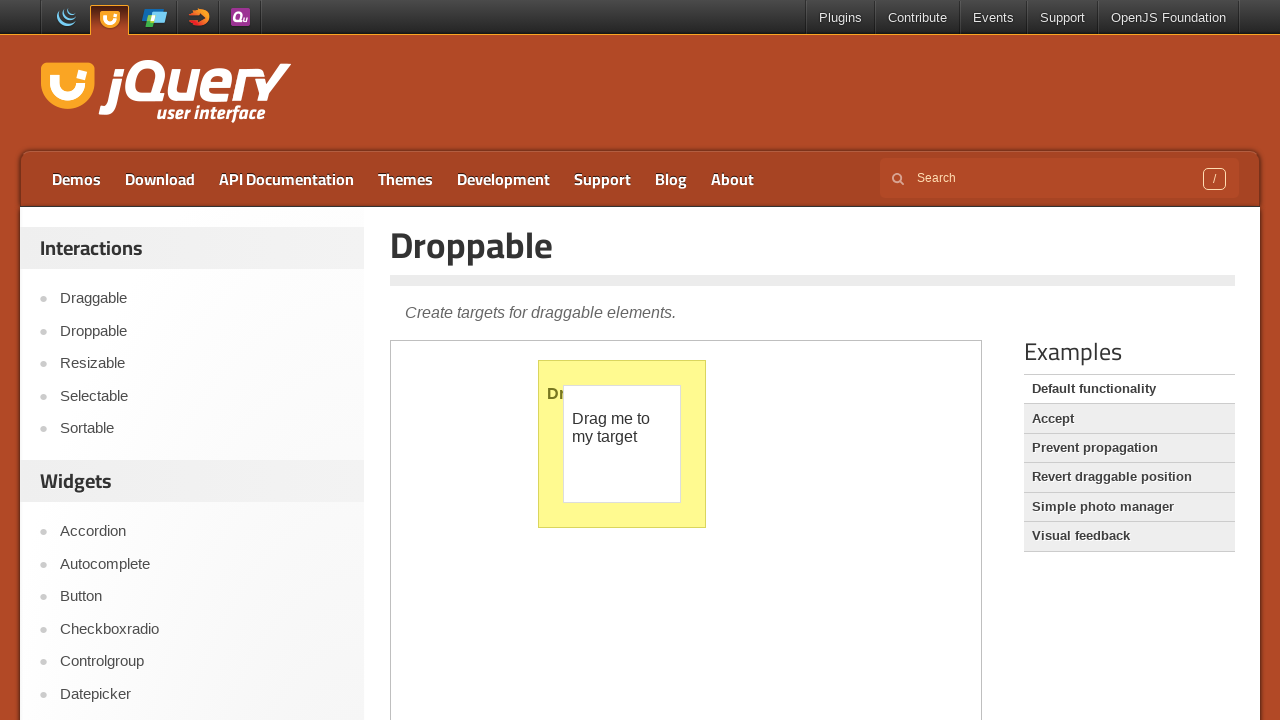

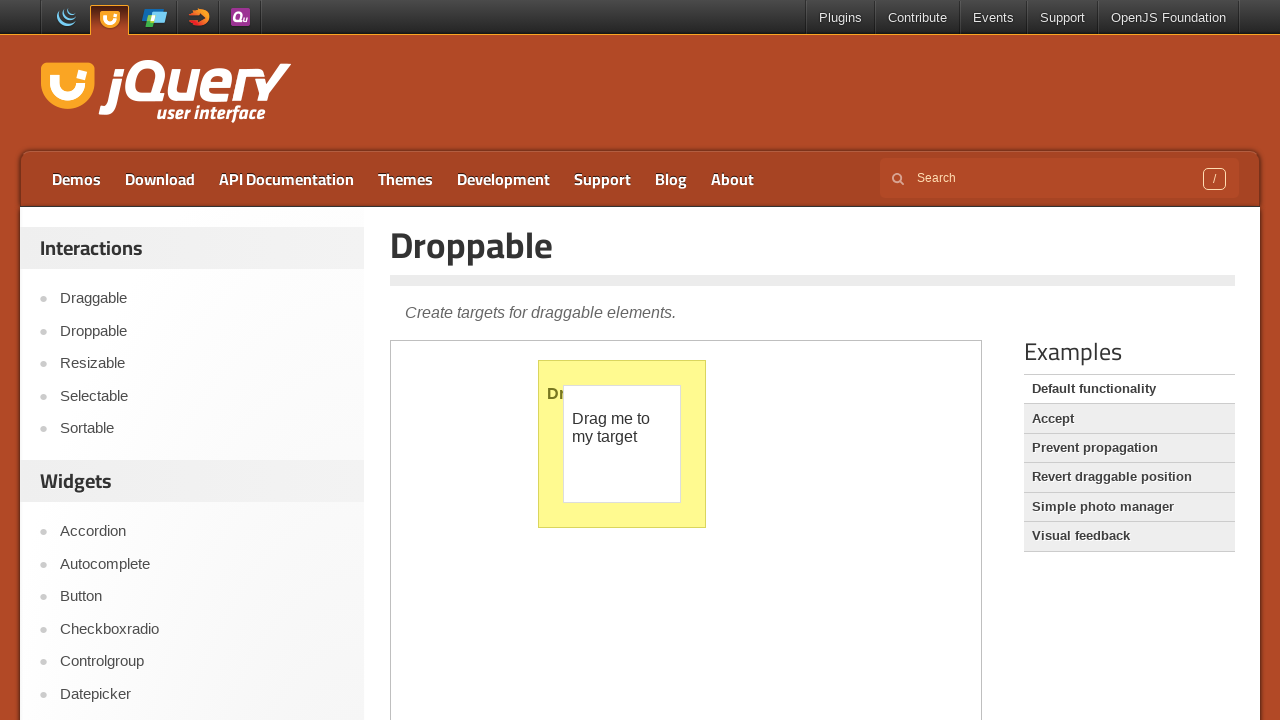